Tests JavaScript execution and scrolling by scrolling to a BrowserStack image element and clicking it

Starting URL: https://www.selenium.dev/

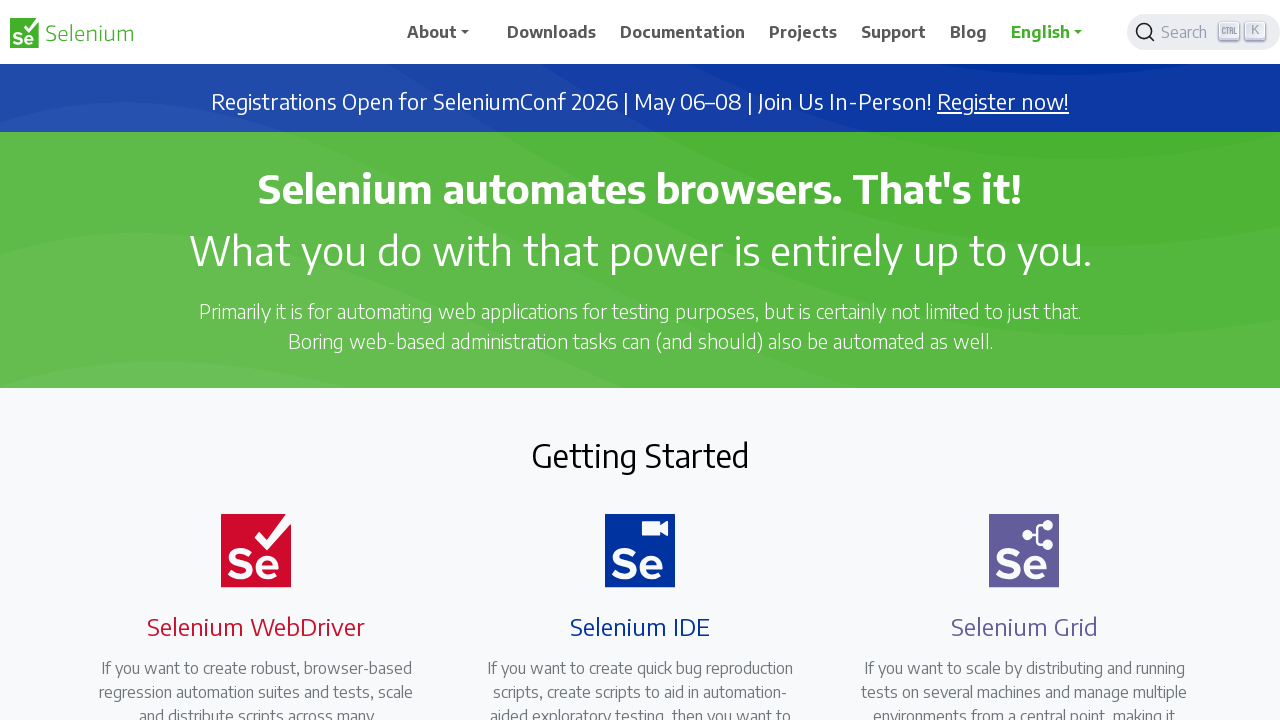

Located BrowserStack image element
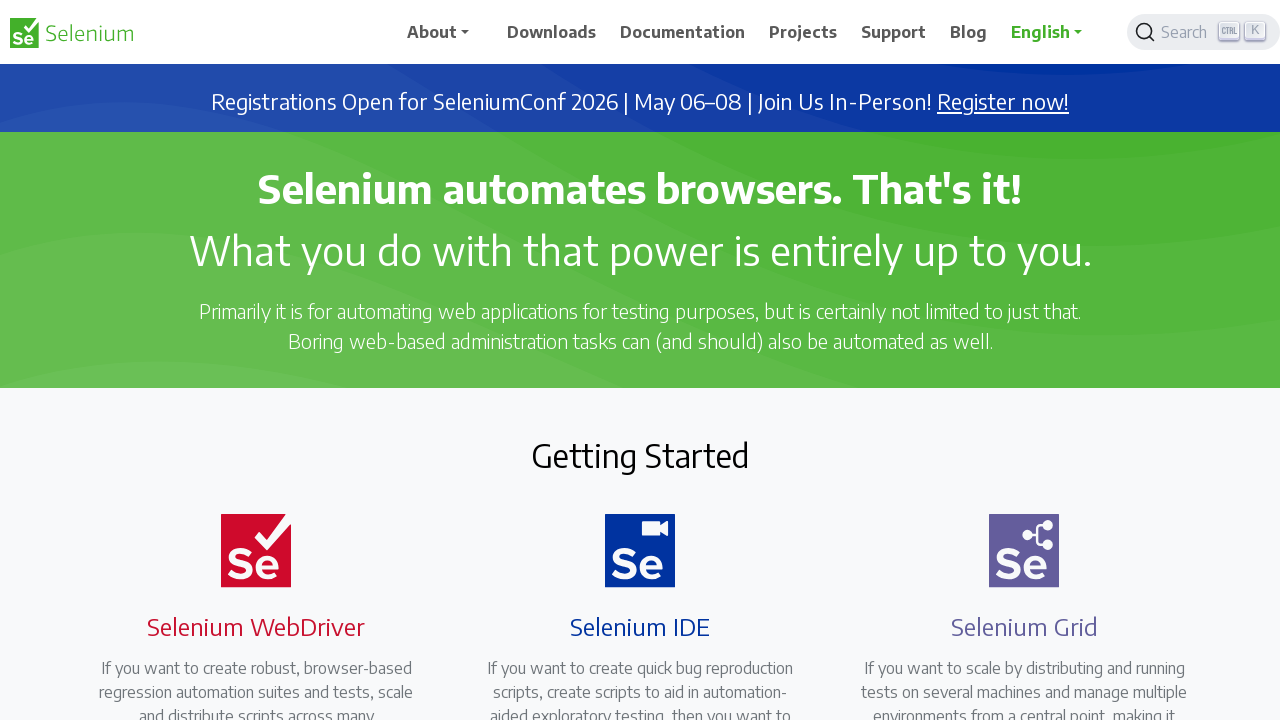

Scrolled BrowserStack image into view
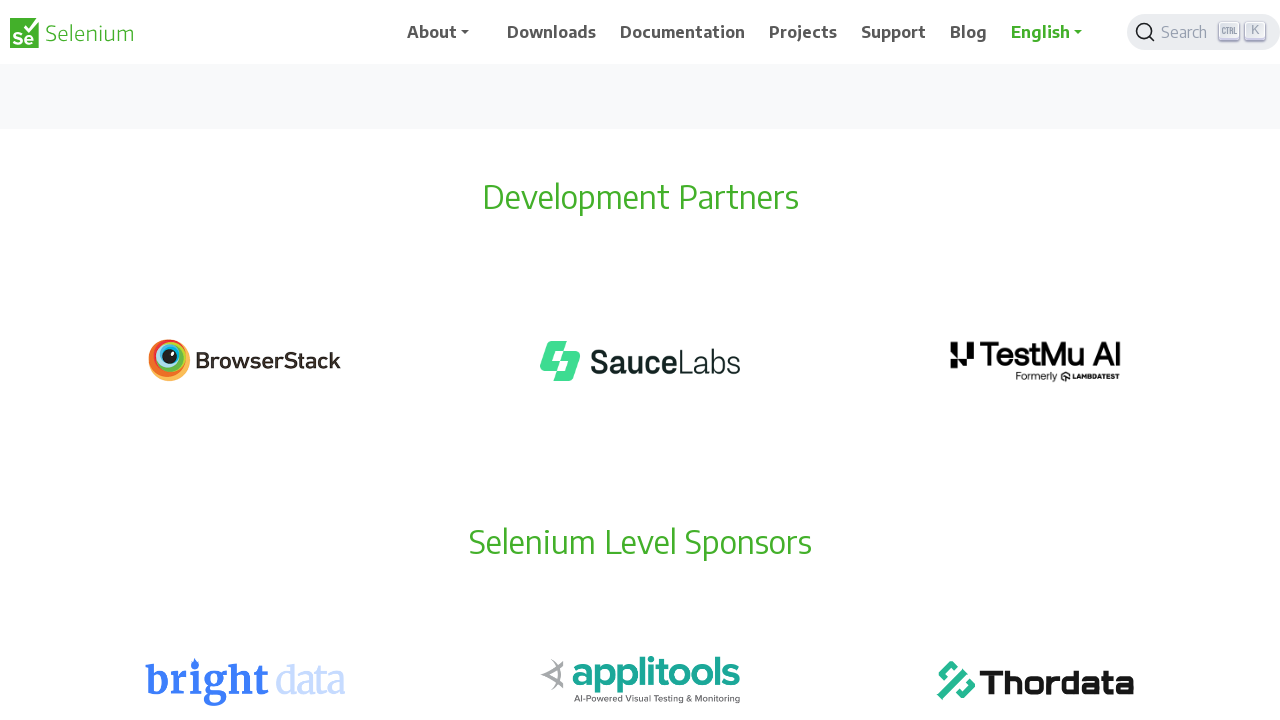

Clicked on BrowserStack image at (245, 361) on img[alt='BrowserStack']
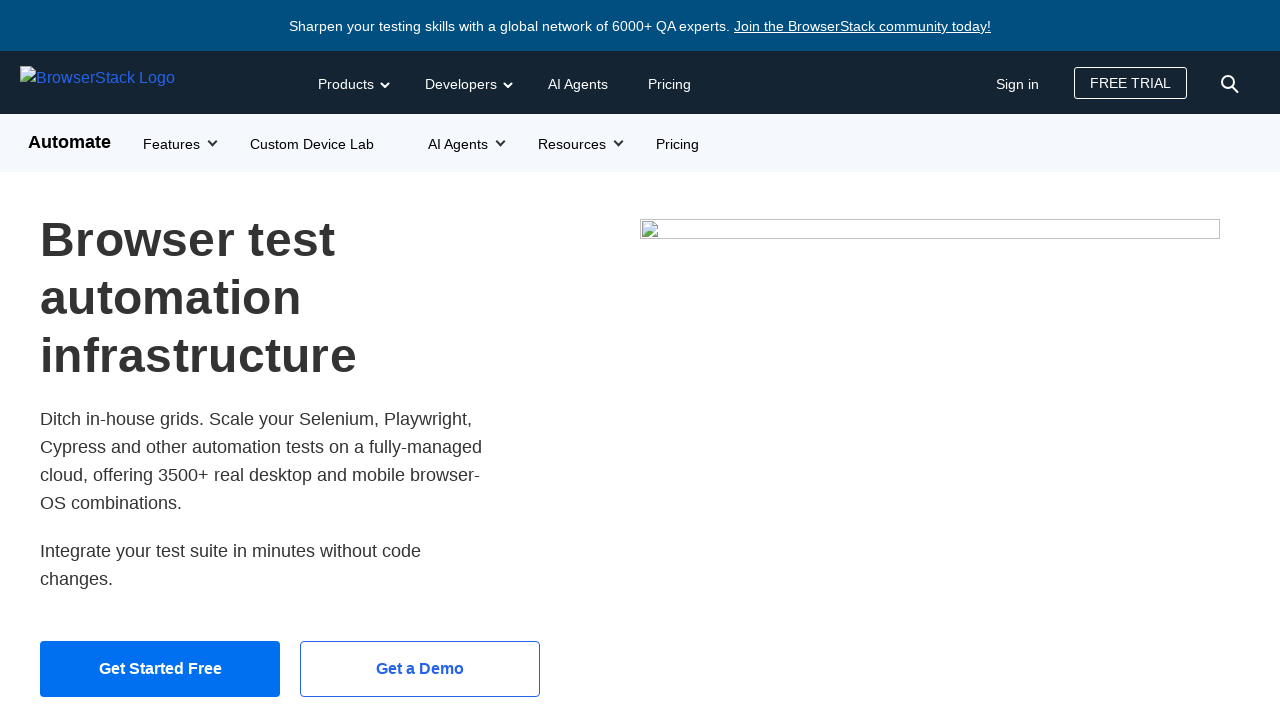

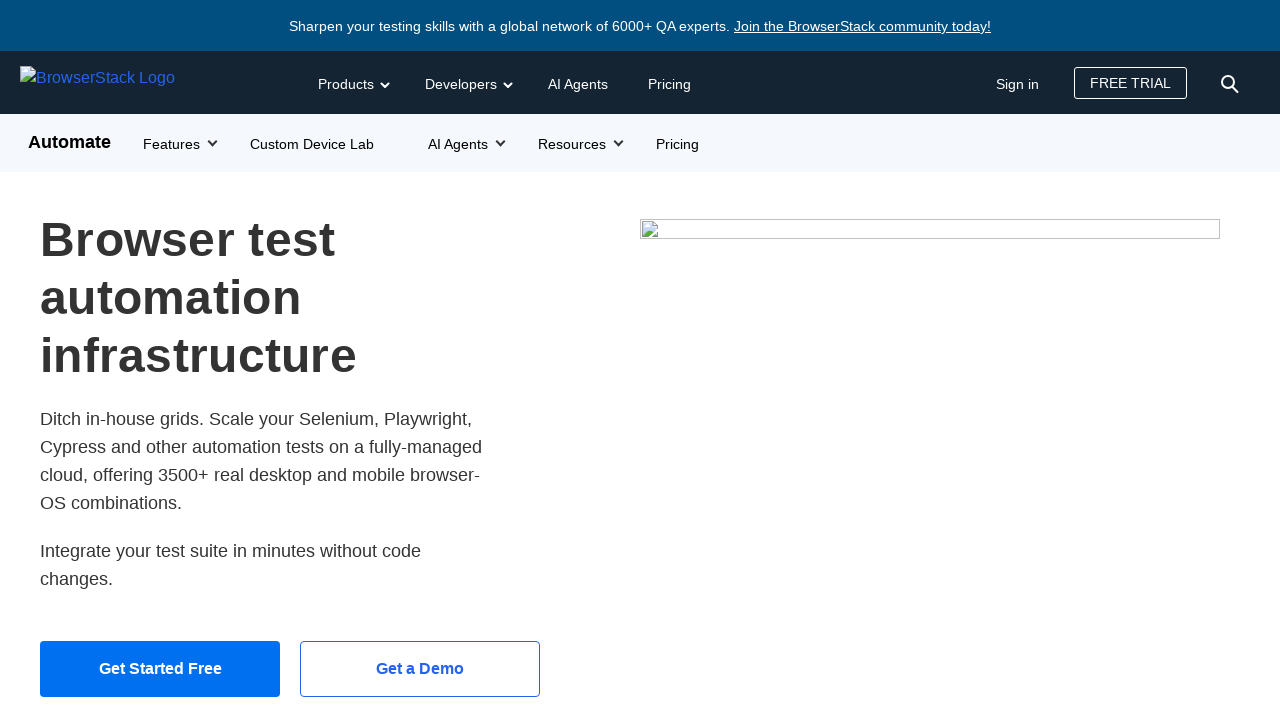